Tests drag and drop functionality by navigating to a demo page and dragging an element from source to target location

Starting URL: https://only-testing-blog.blogspot.com/

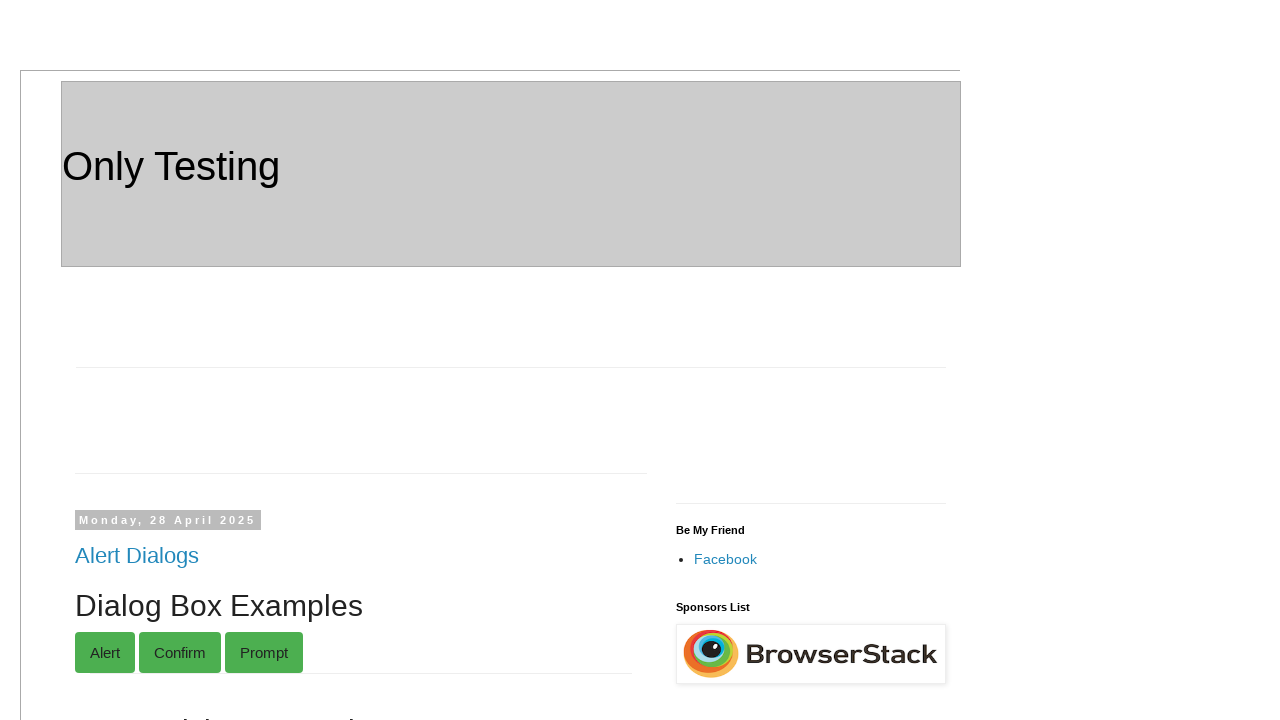

Clicked on 'Drag and Drop' link to navigate to demo page at (146, 361) on text=Drag and Drop
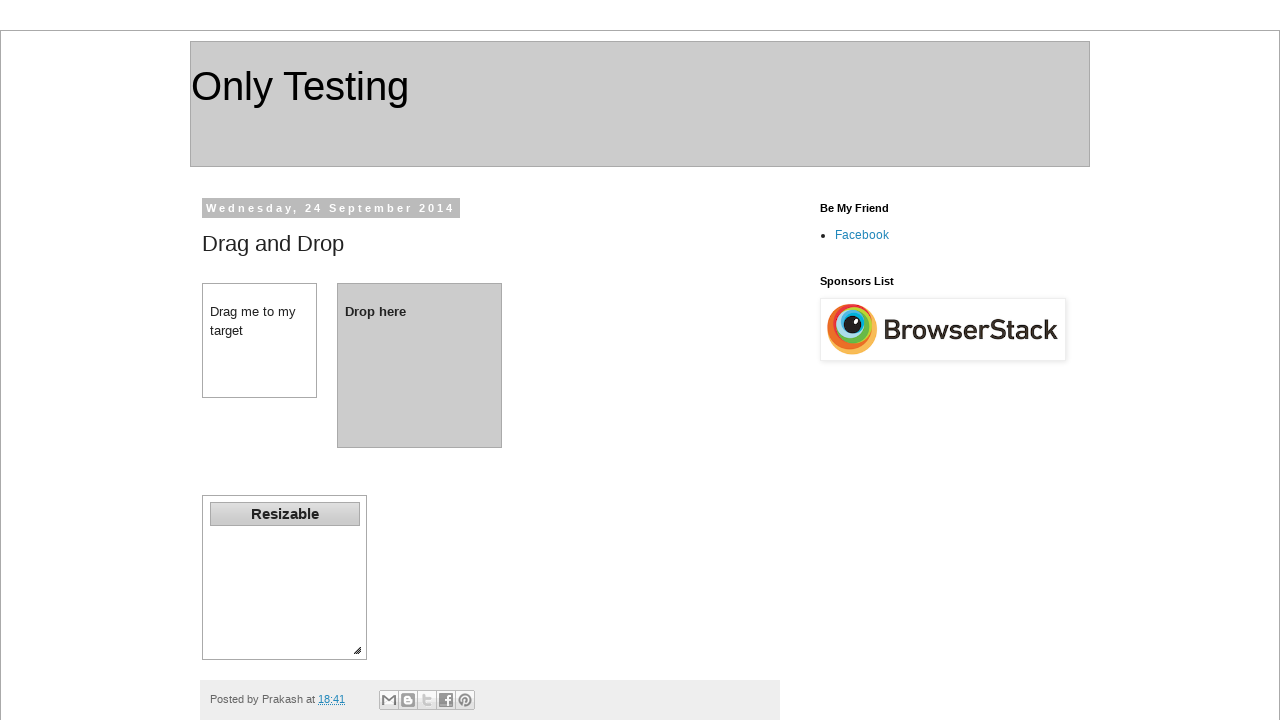

Waited for drag element (#dragdiv) to be visible
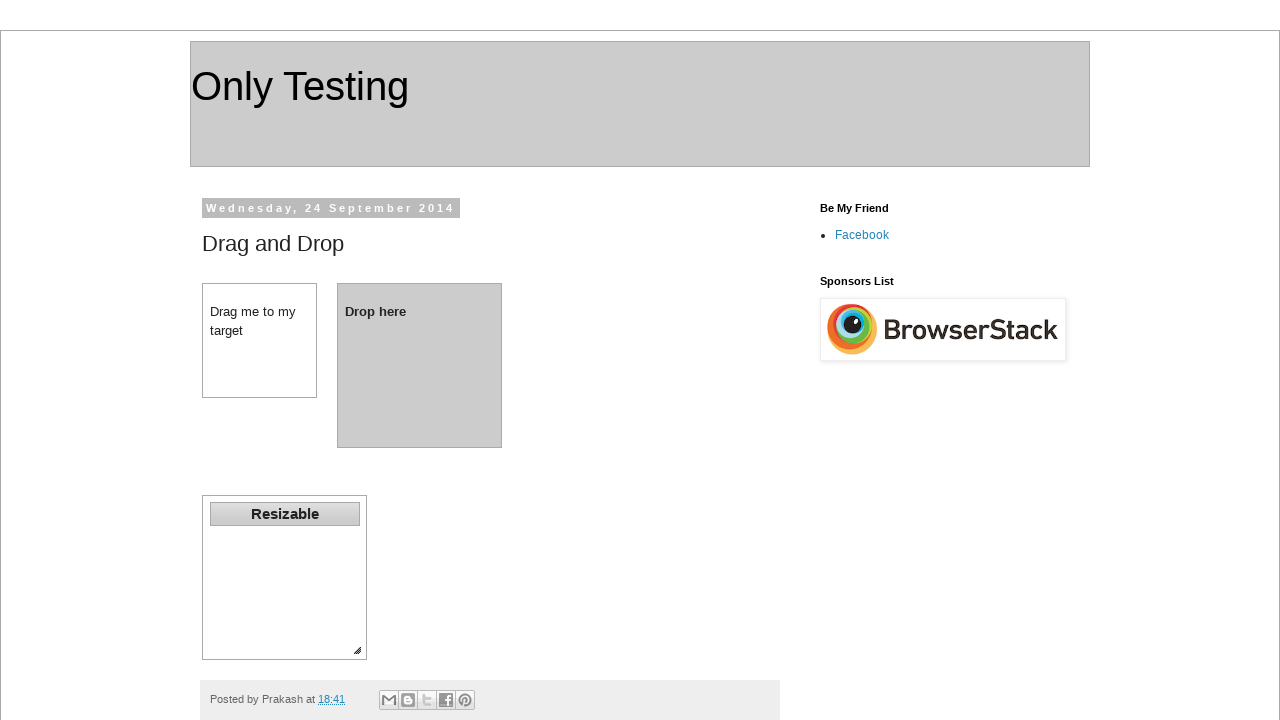

Waited for drop element (#dropdiv) to be visible
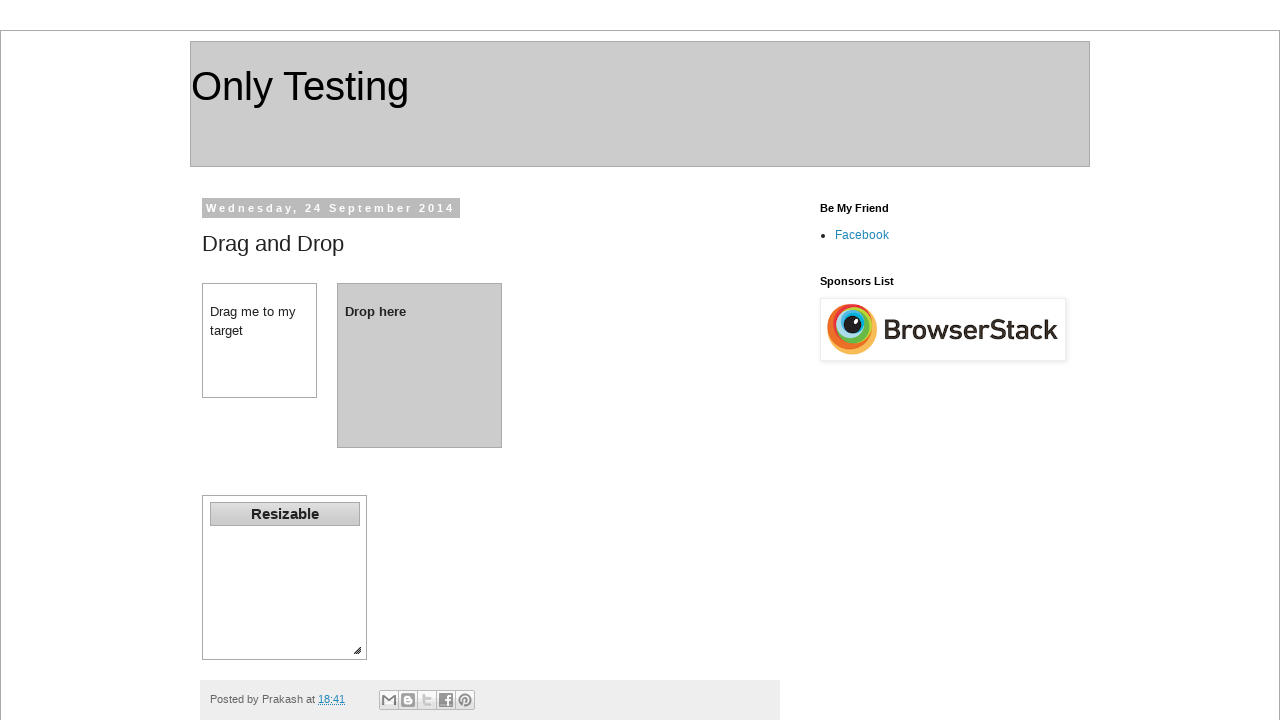

Retrieved bounding box for drag element
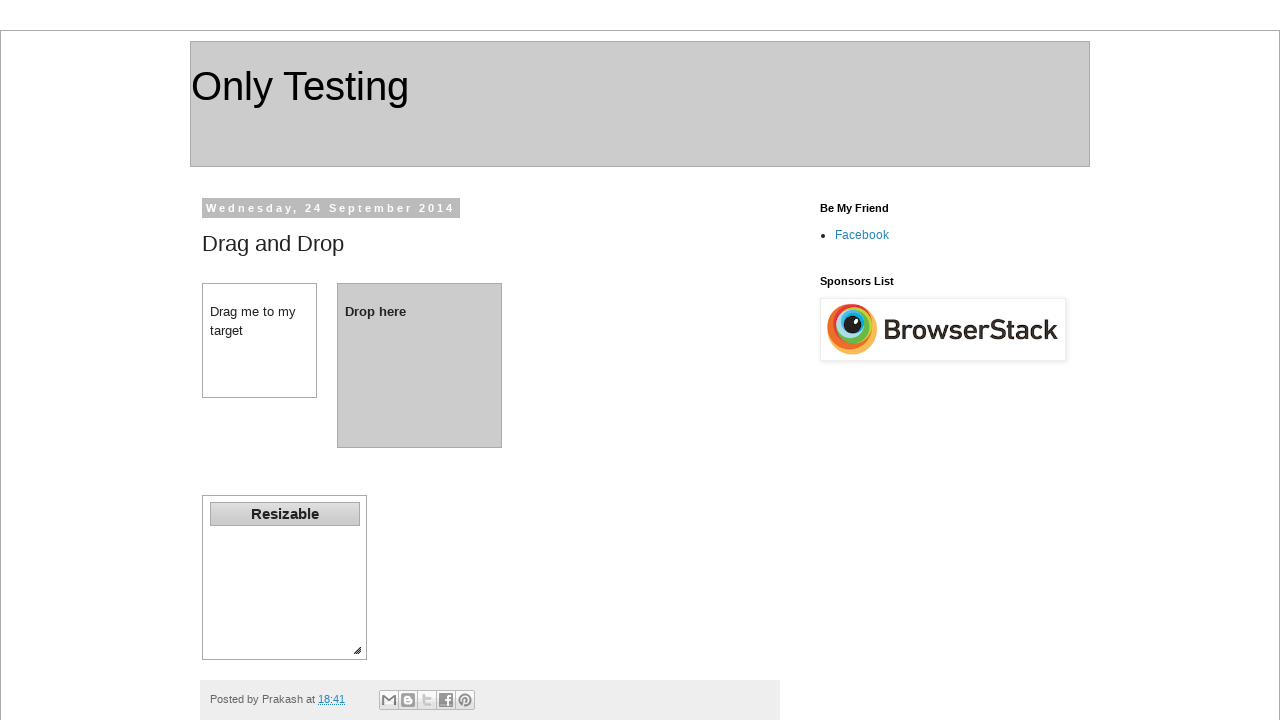

Retrieved bounding box for drop element
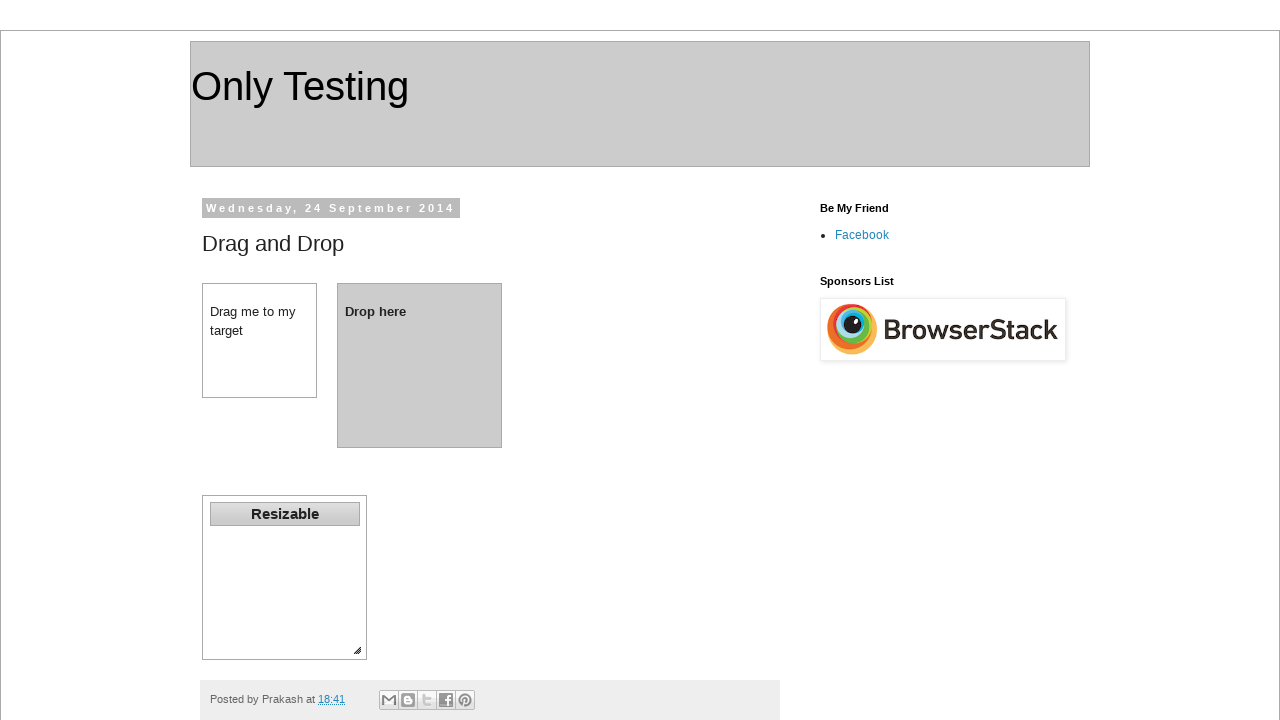

Moved mouse to center of drag element at (260, 340)
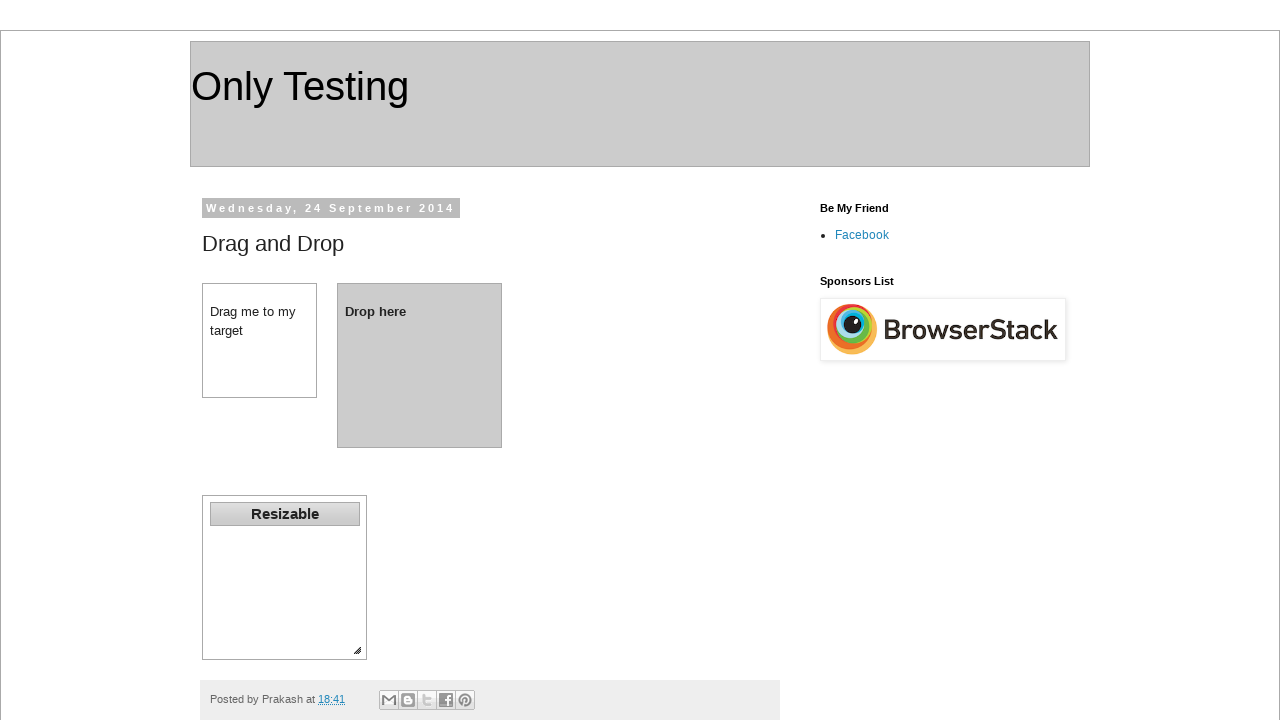

Pressed mouse button down on drag element at (260, 340)
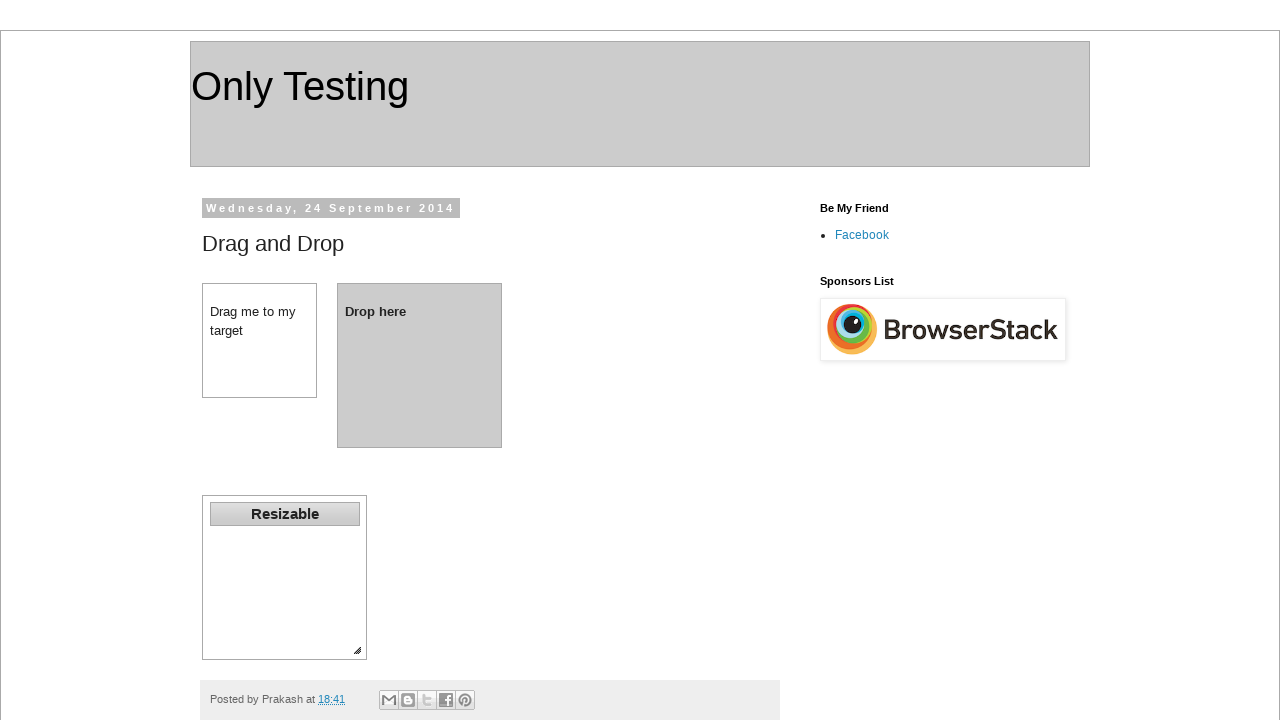

Moved mouse to center of drop element while holding button down at (420, 365)
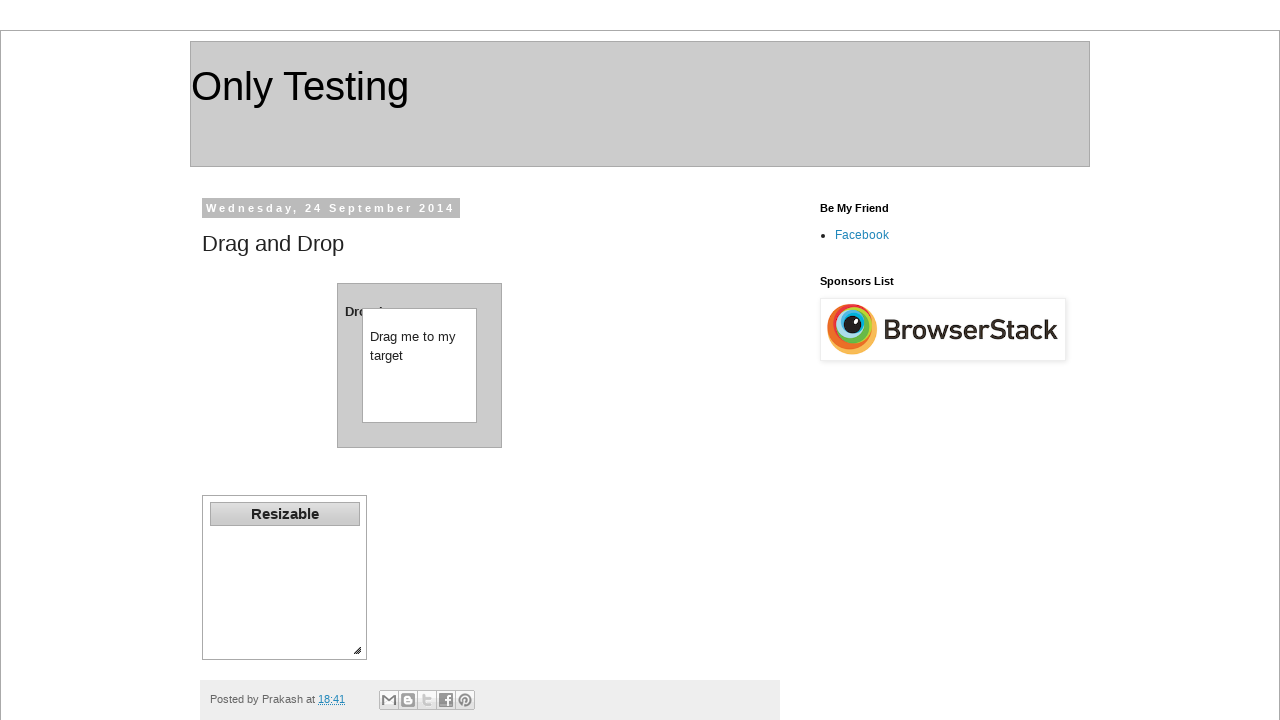

Released mouse button to complete drag and drop operation at (420, 365)
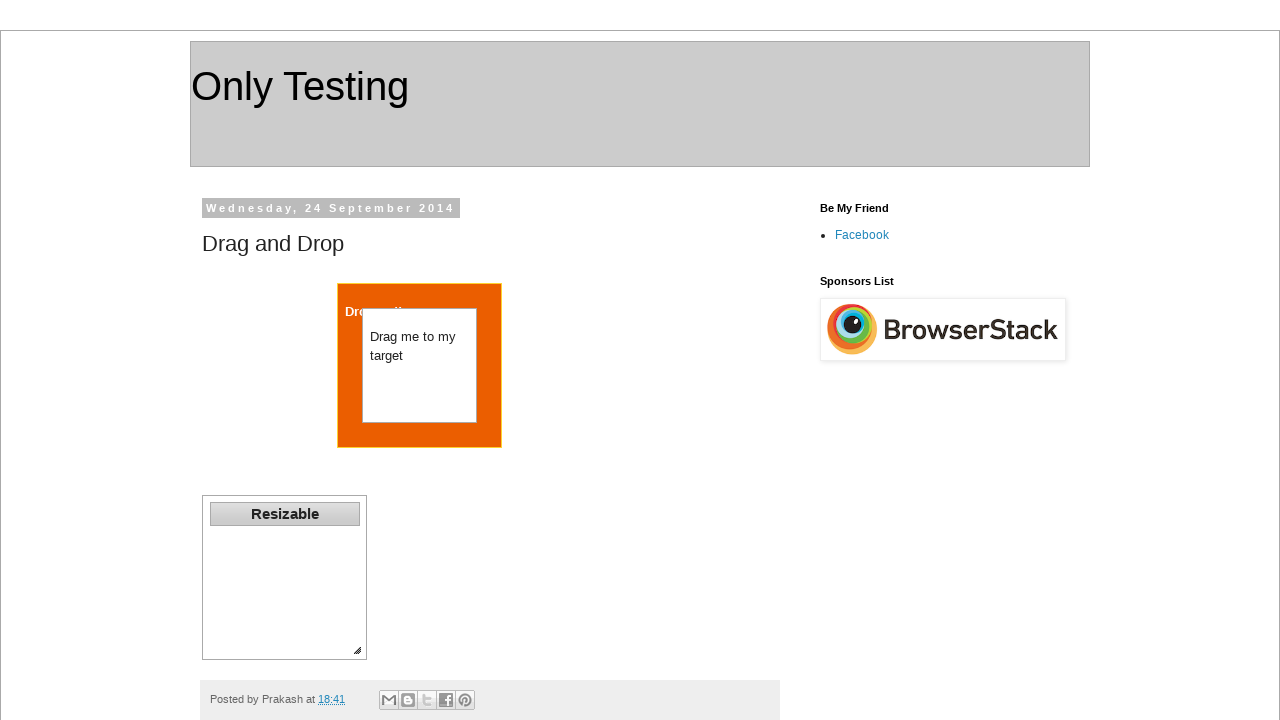

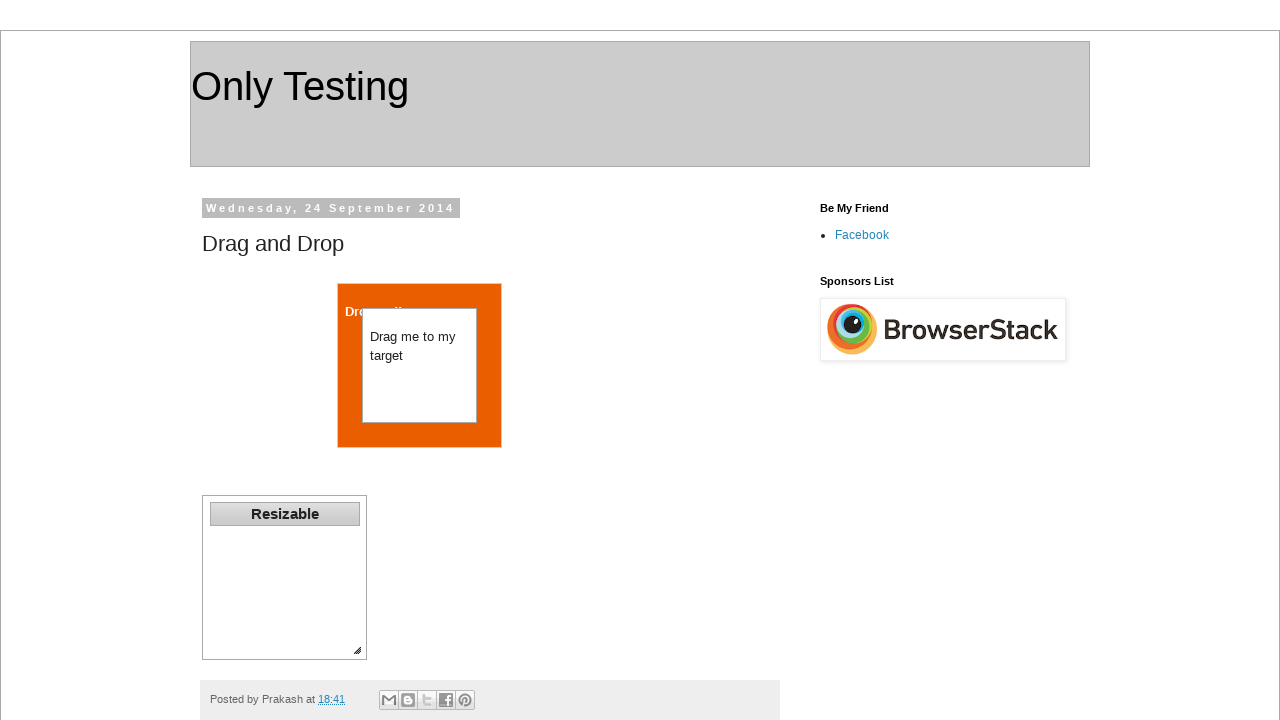